Navigates to a page, clicks on a dynamically calculated link, and fills out a form with personal information

Starting URL: http://suninjuly.github.io/find_link_text

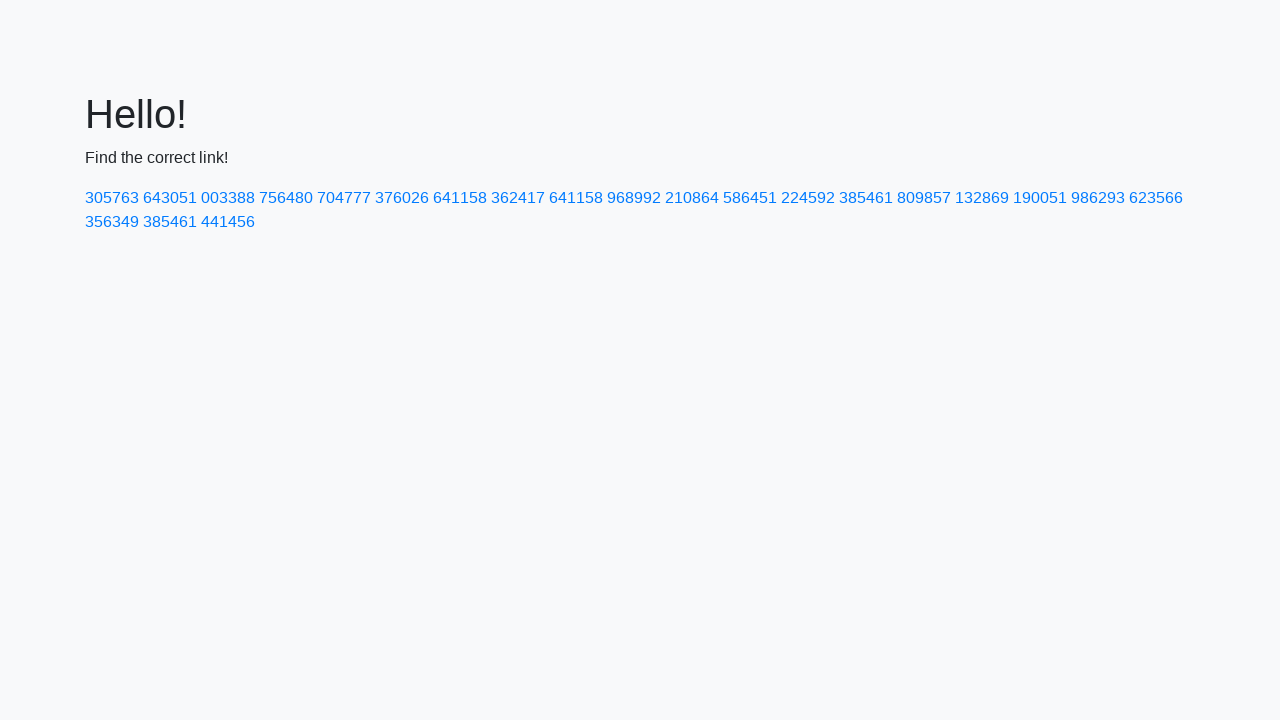

Navigated to http://suninjuly.github.io/find_link_text
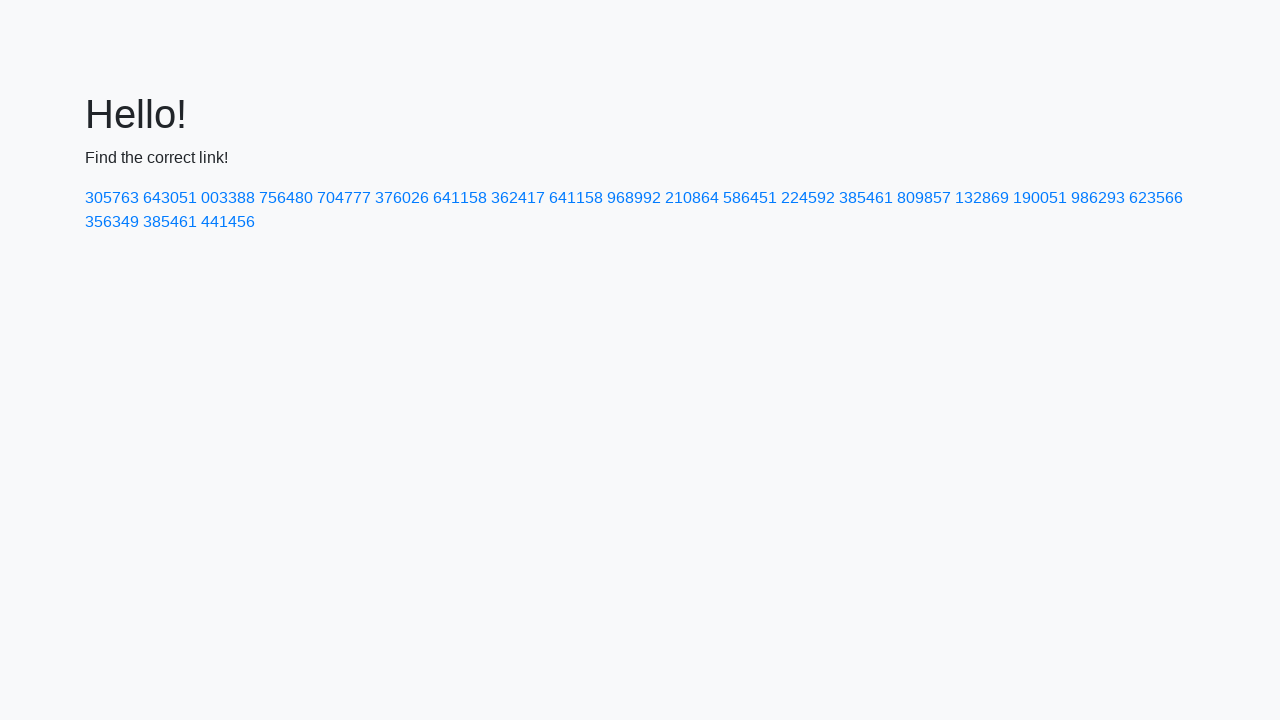

Calculated link text: 224592
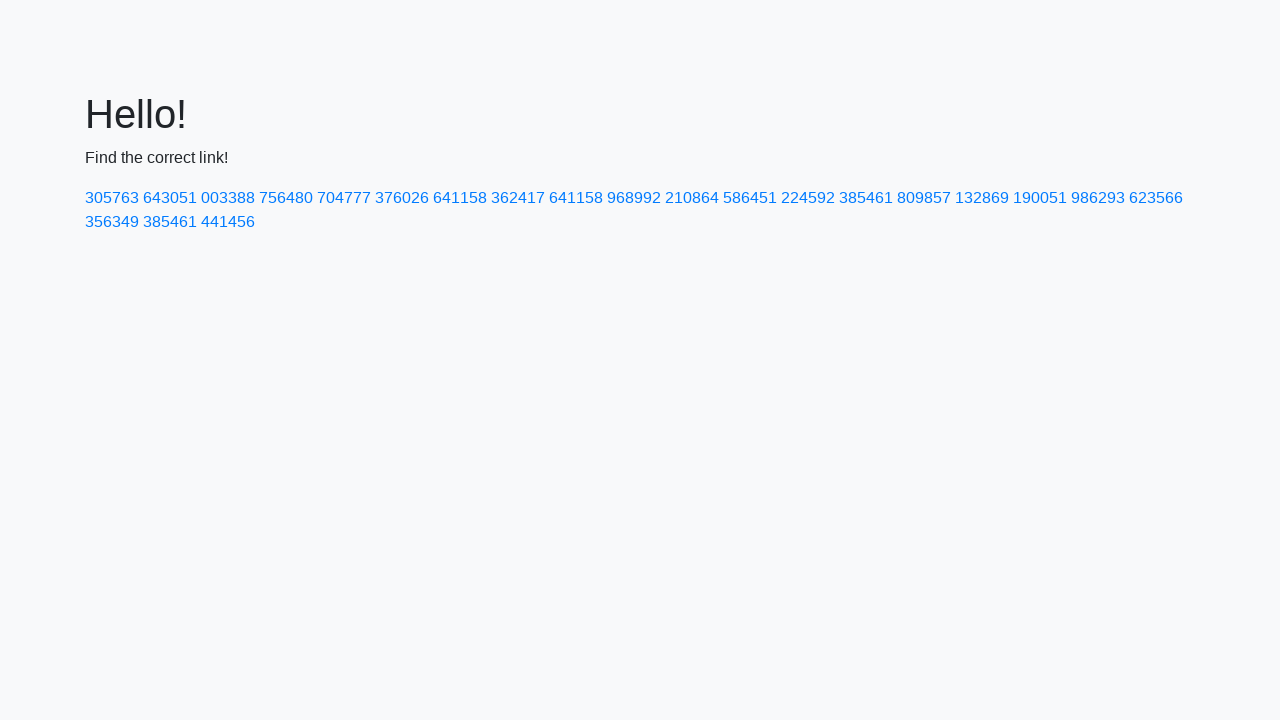

Clicked on dynamically calculated link with text '224592' at (808, 198) on a:text('224592')
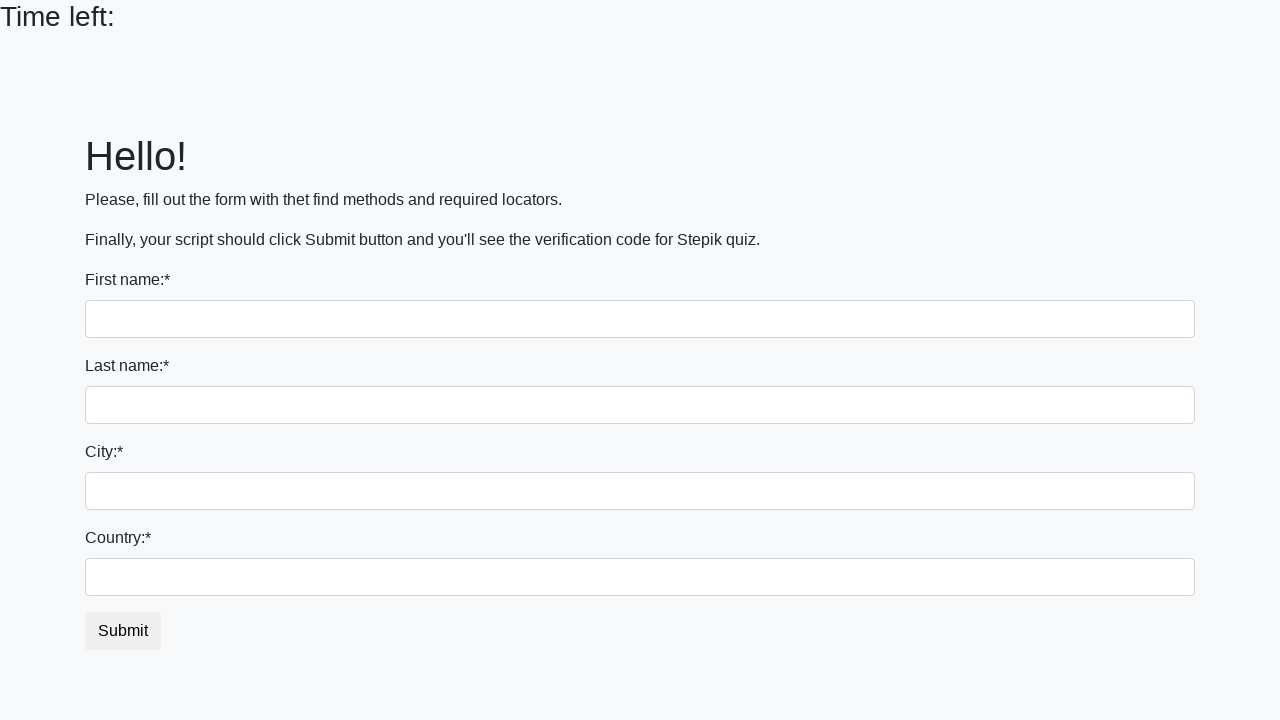

Filled first name field with 'Ivan' on input[name='first_name']
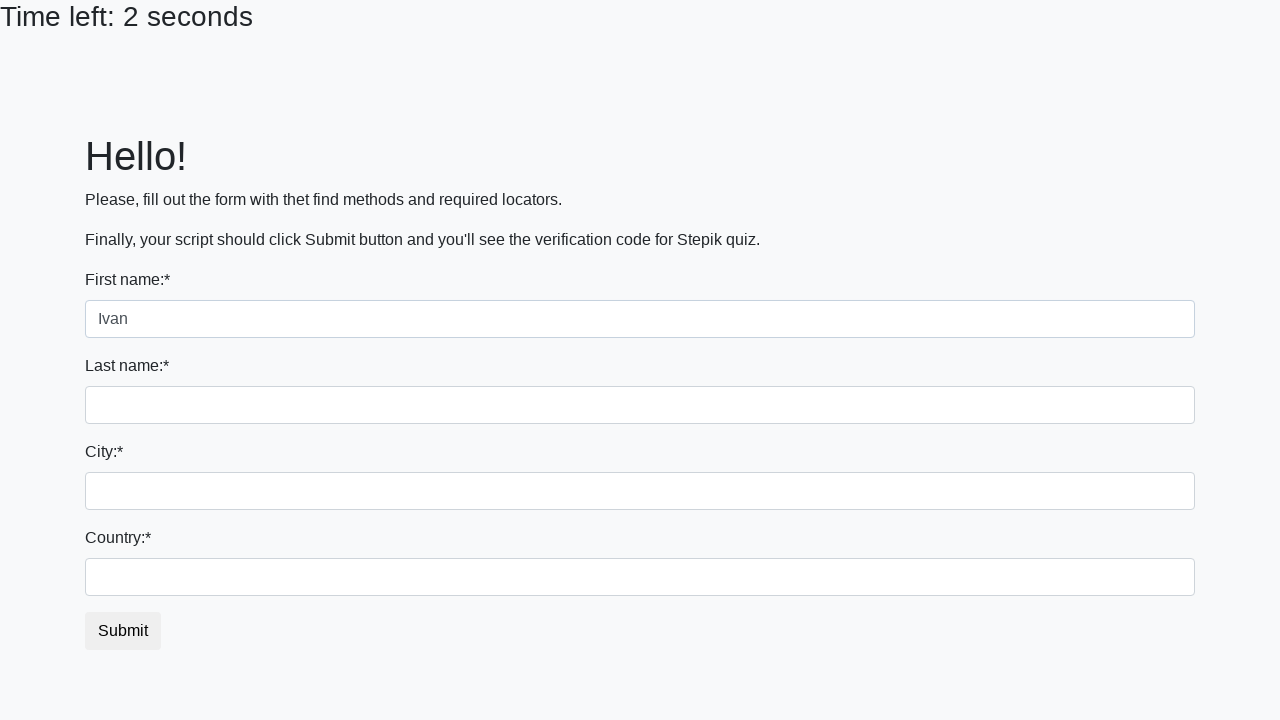

Filled last name field with 'Petrov' on input[name='last_name']
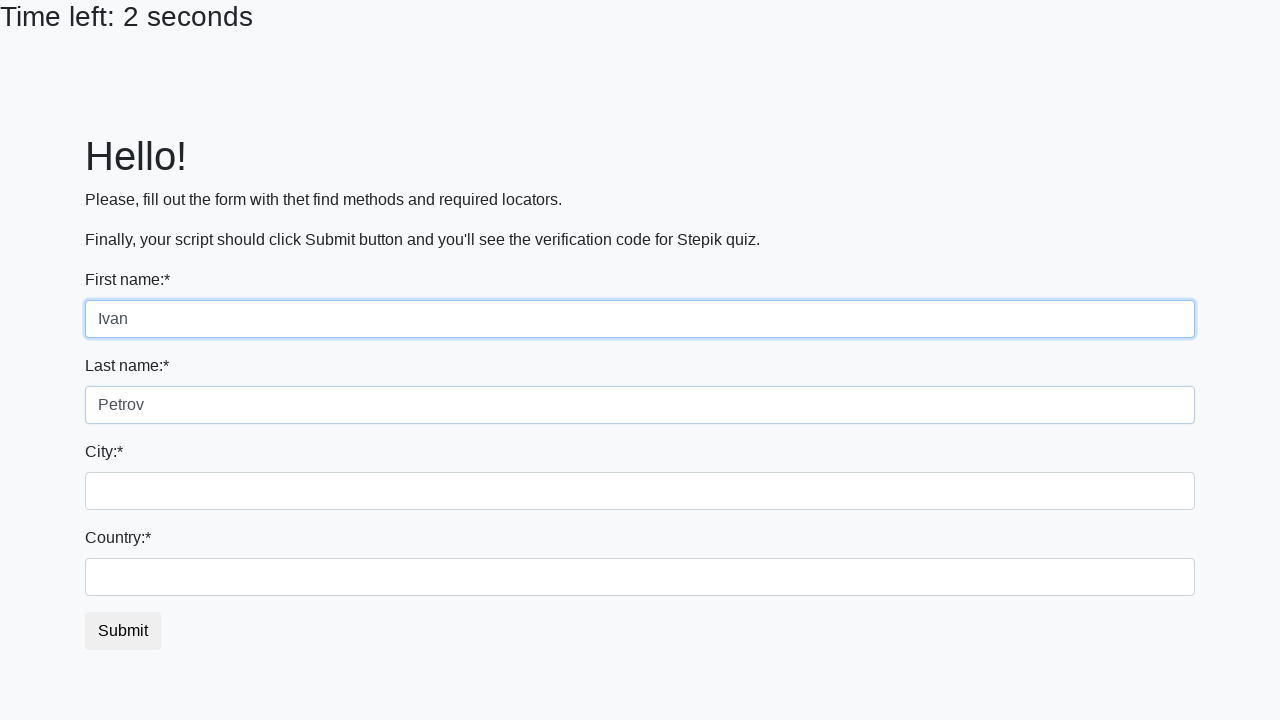

Filled city field with 'Smolensk' on .city
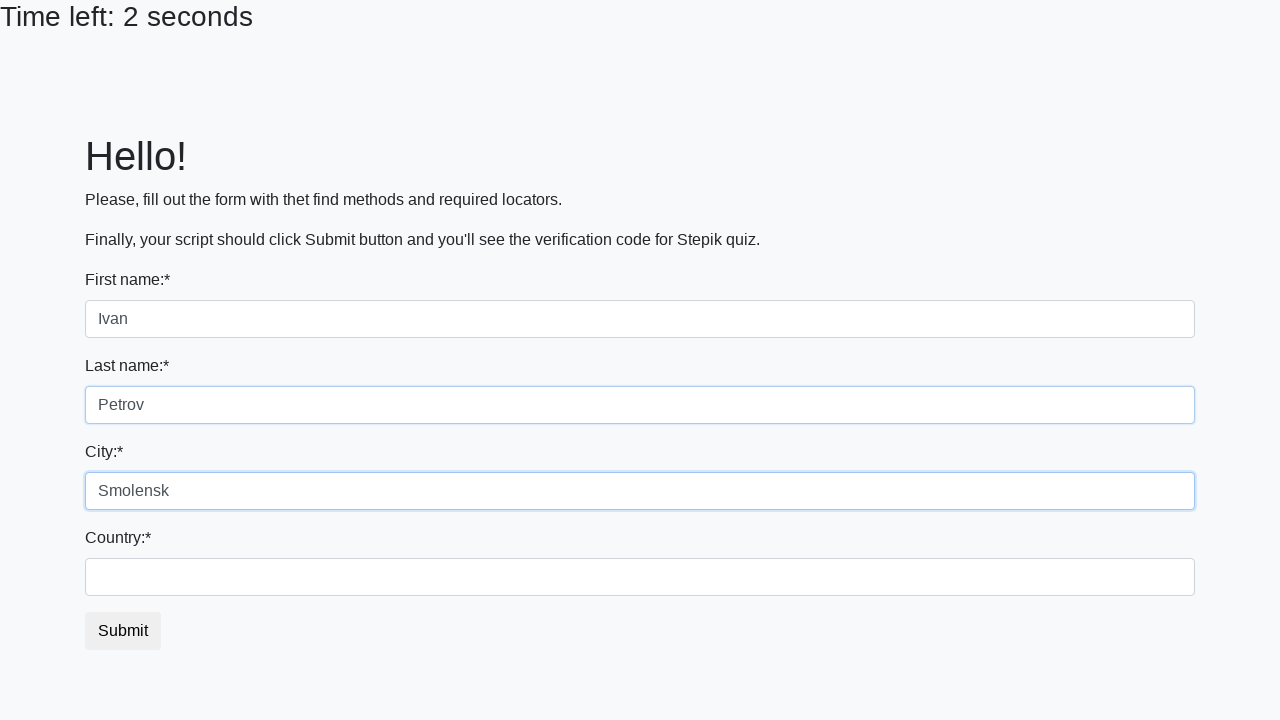

Filled country field with 'Russia' on #country
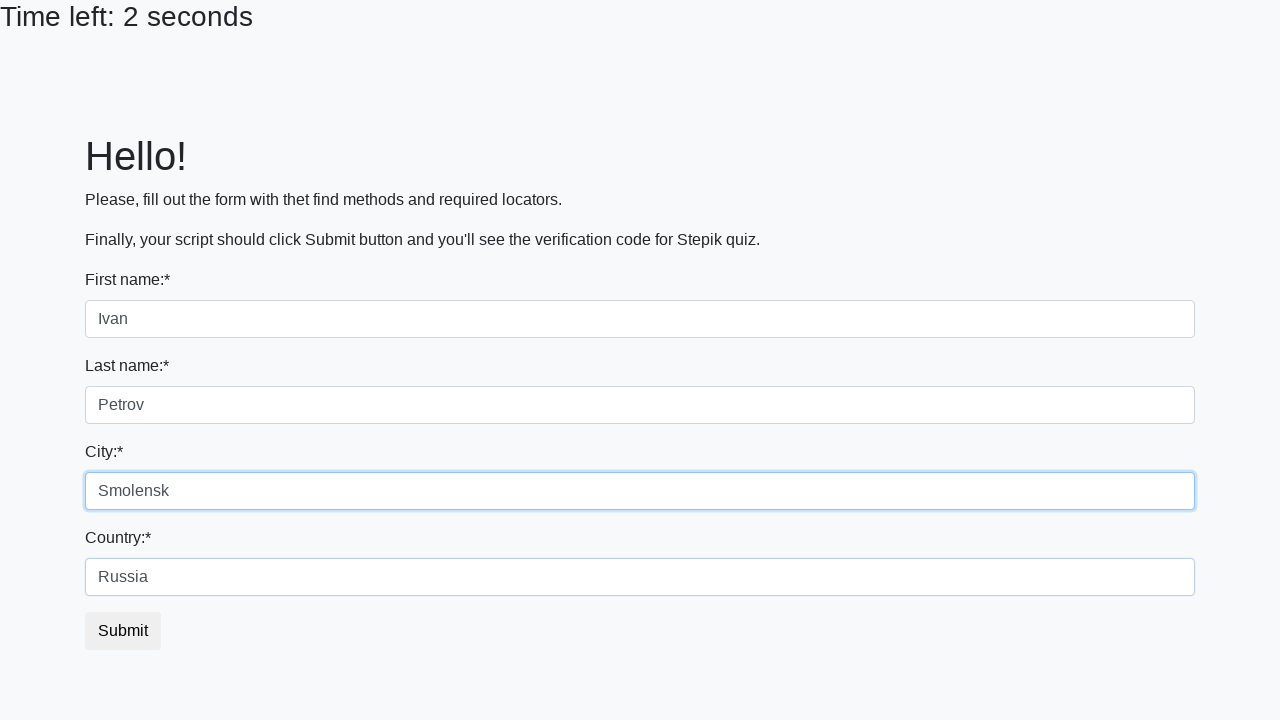

Clicked submit button to submit the form at (123, 631) on button.btn
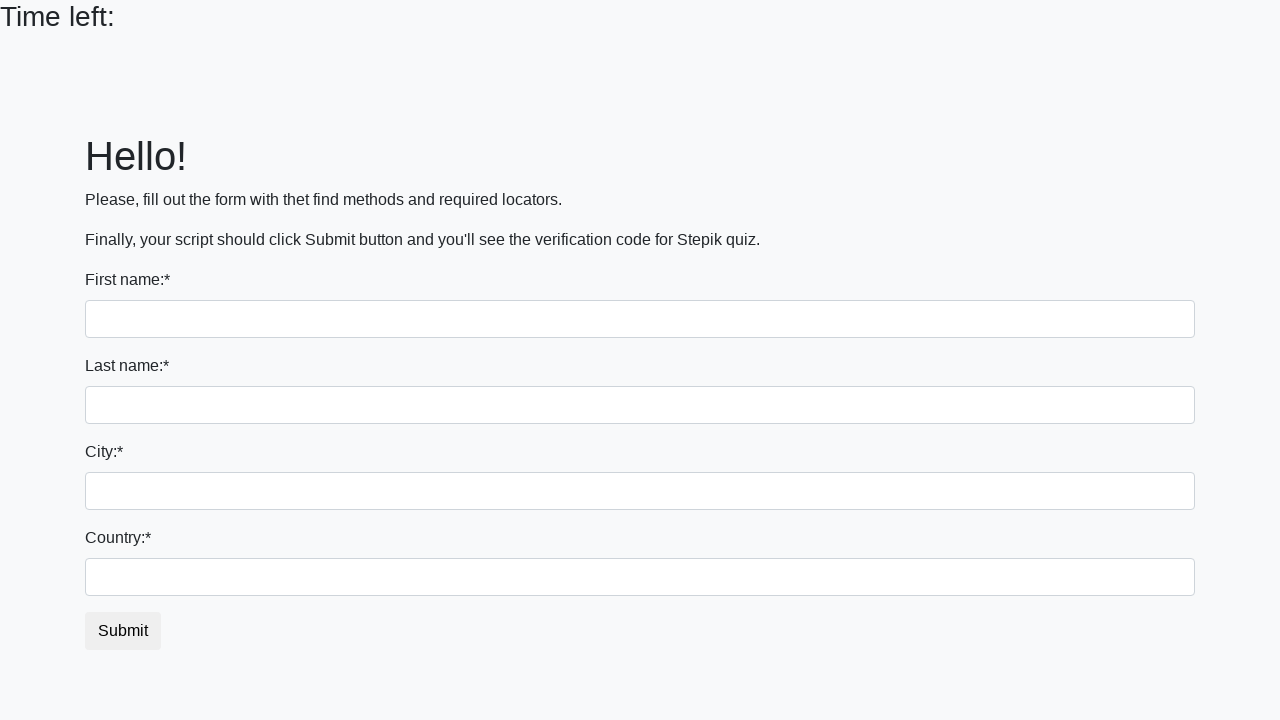

Waited 1 second for result to display
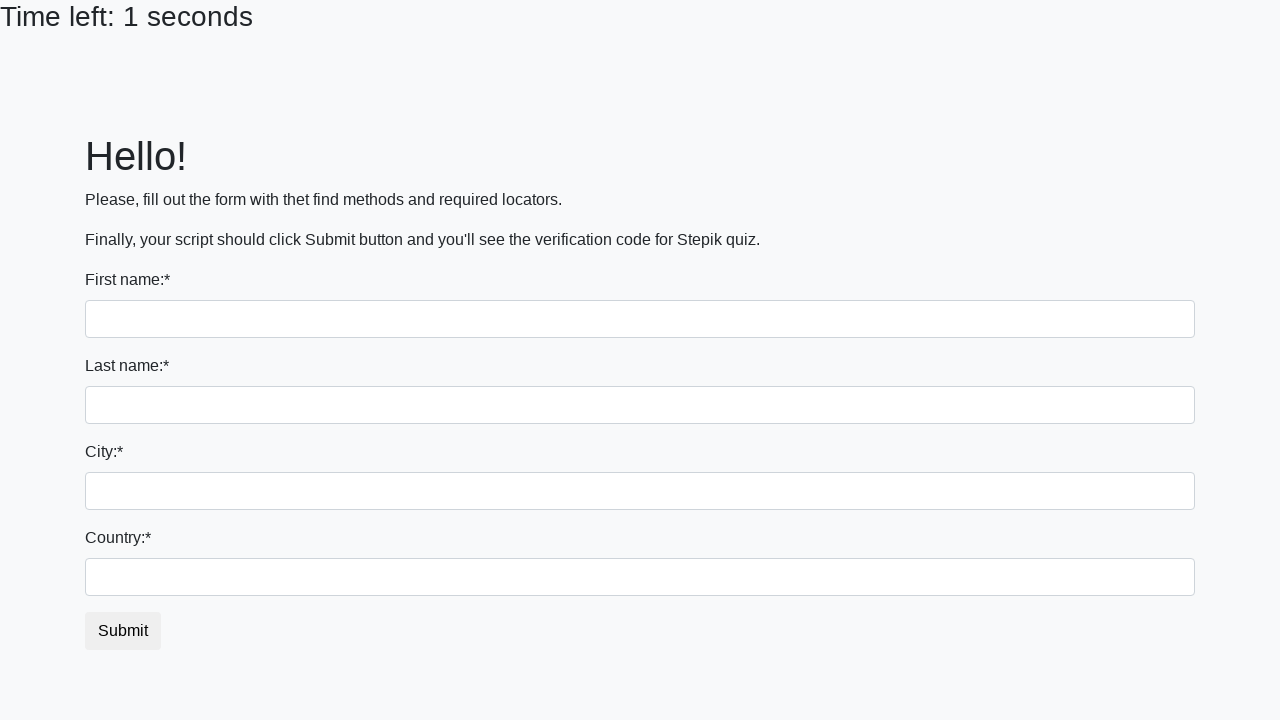

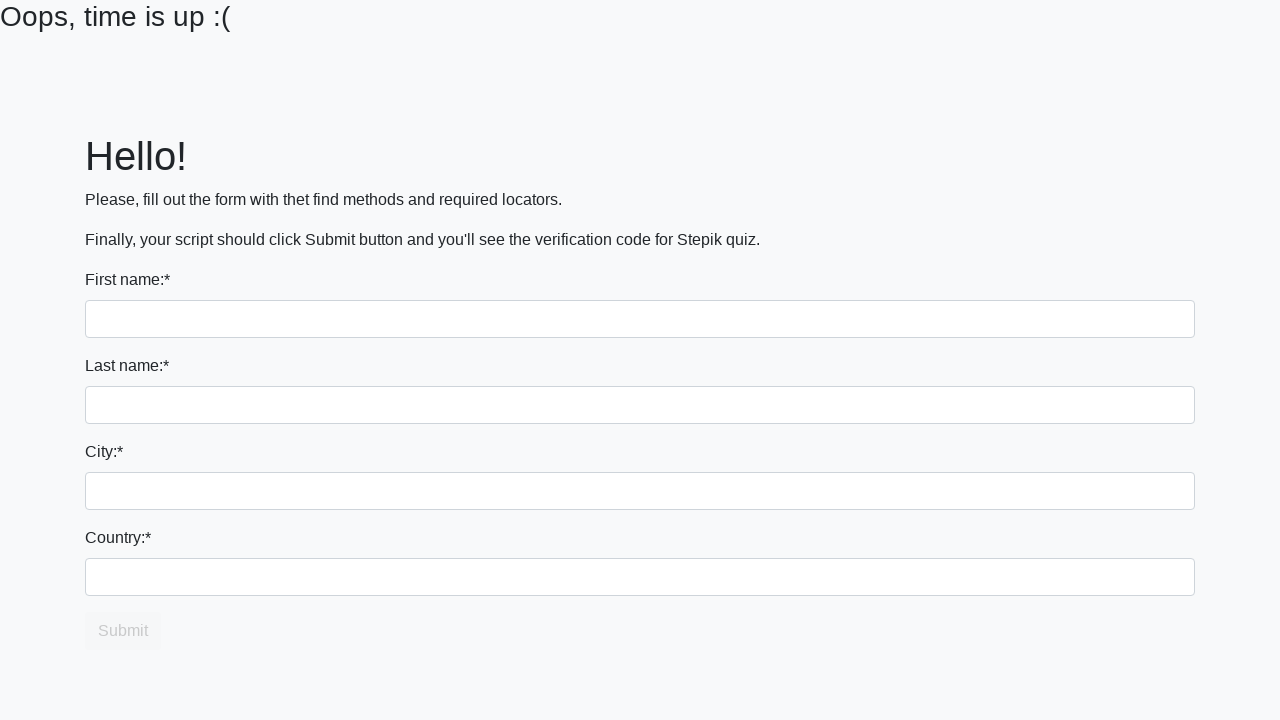